Demonstrates JavaScript execution in browser by scrolling down the page and retrieving page URL and title information

Starting URL: https://selectorshub.com/xpath-practice-page

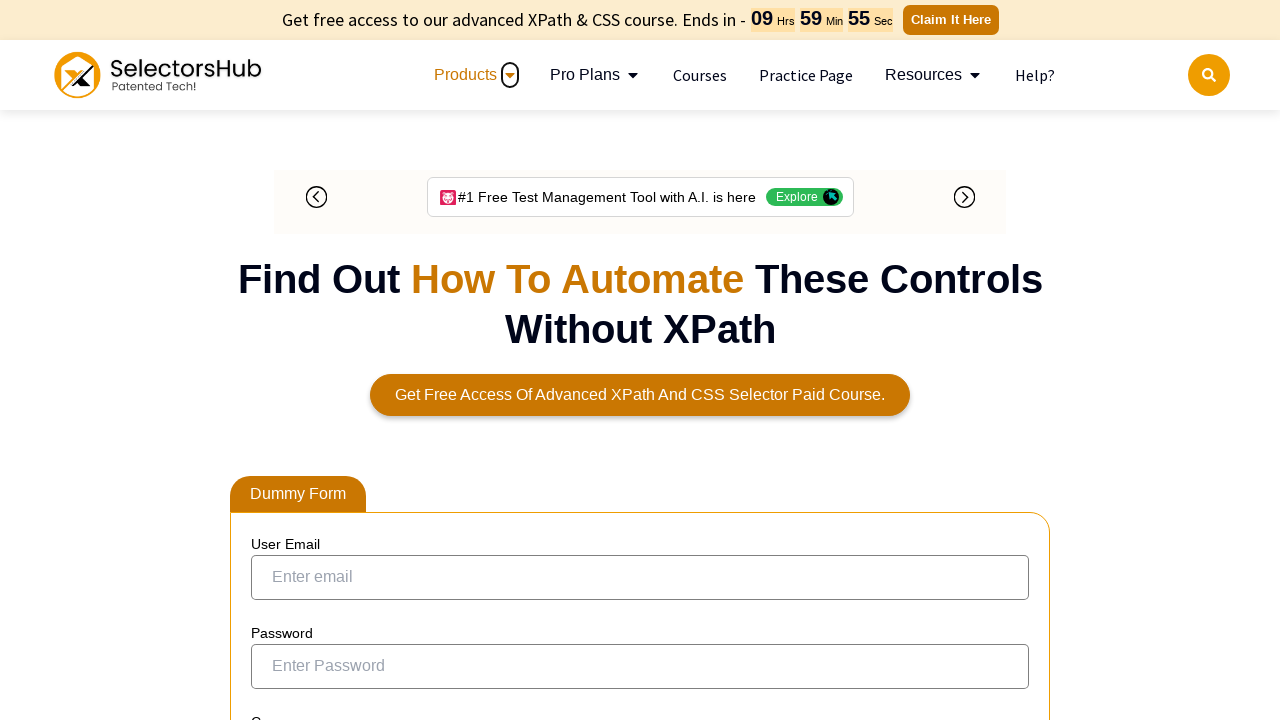

Waited for userName element to be present
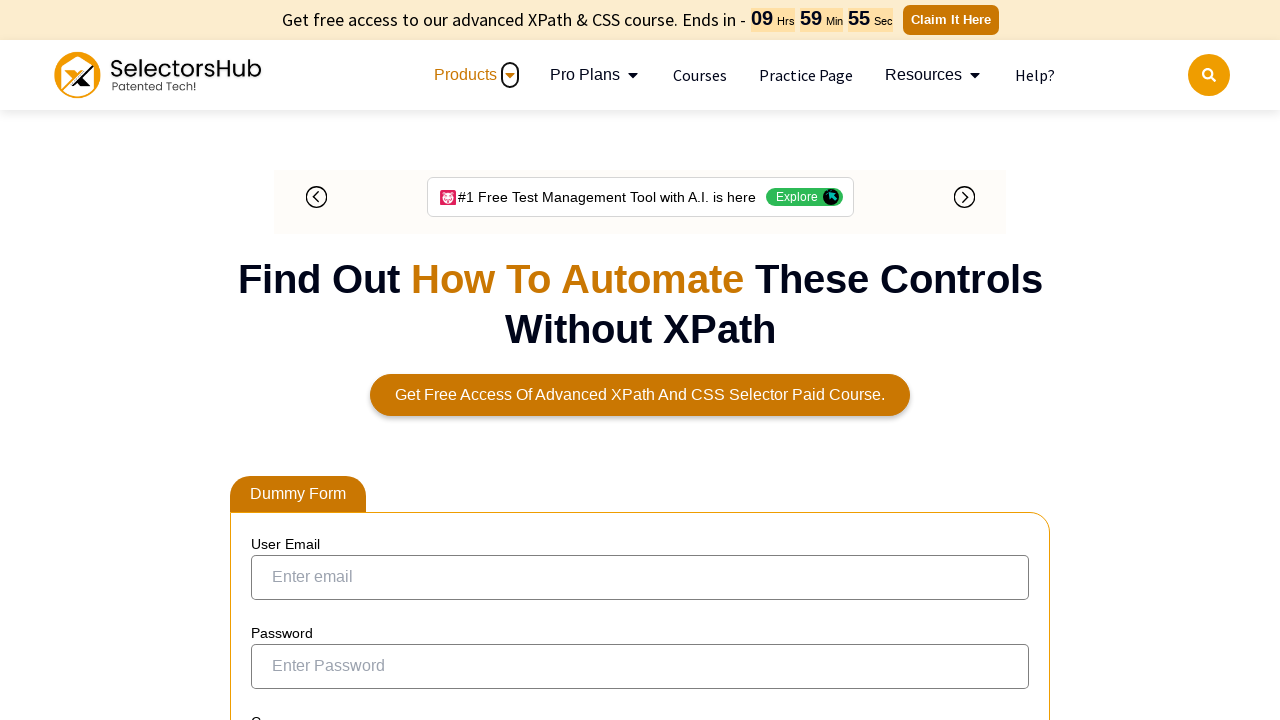

Scrolled down the page by 500 pixels
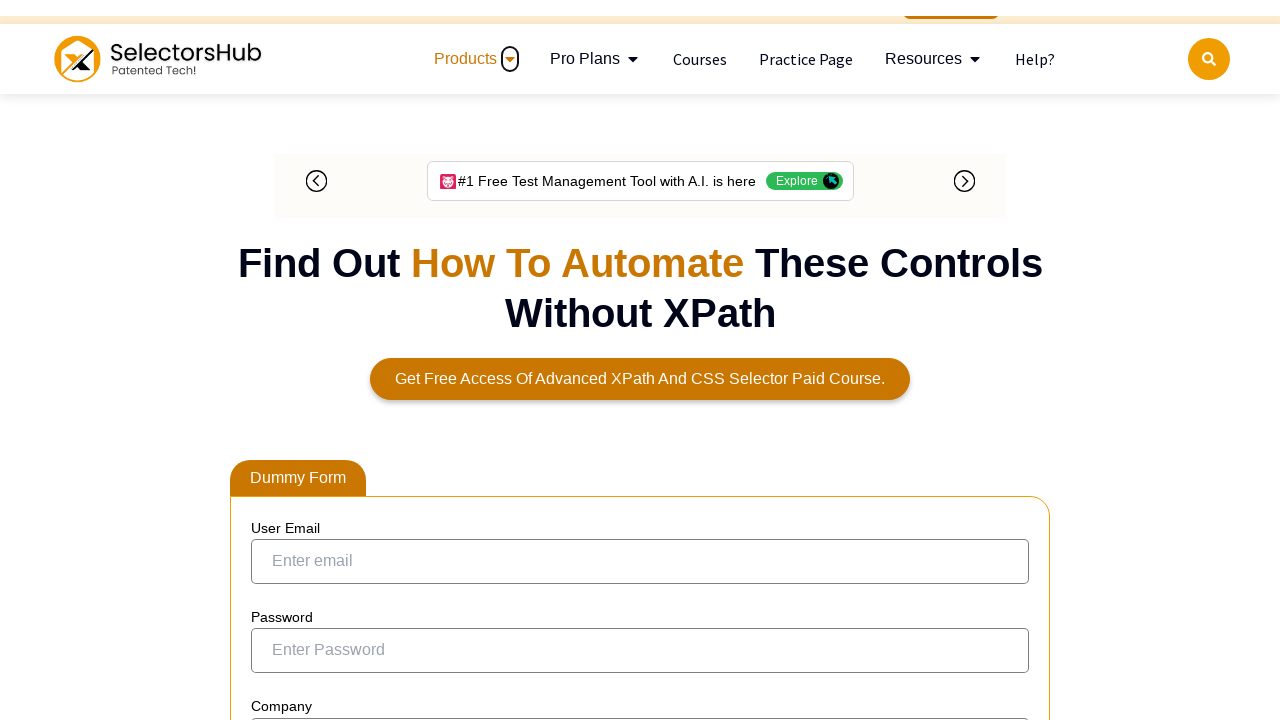

Scrolled down the page by another 500 pixels
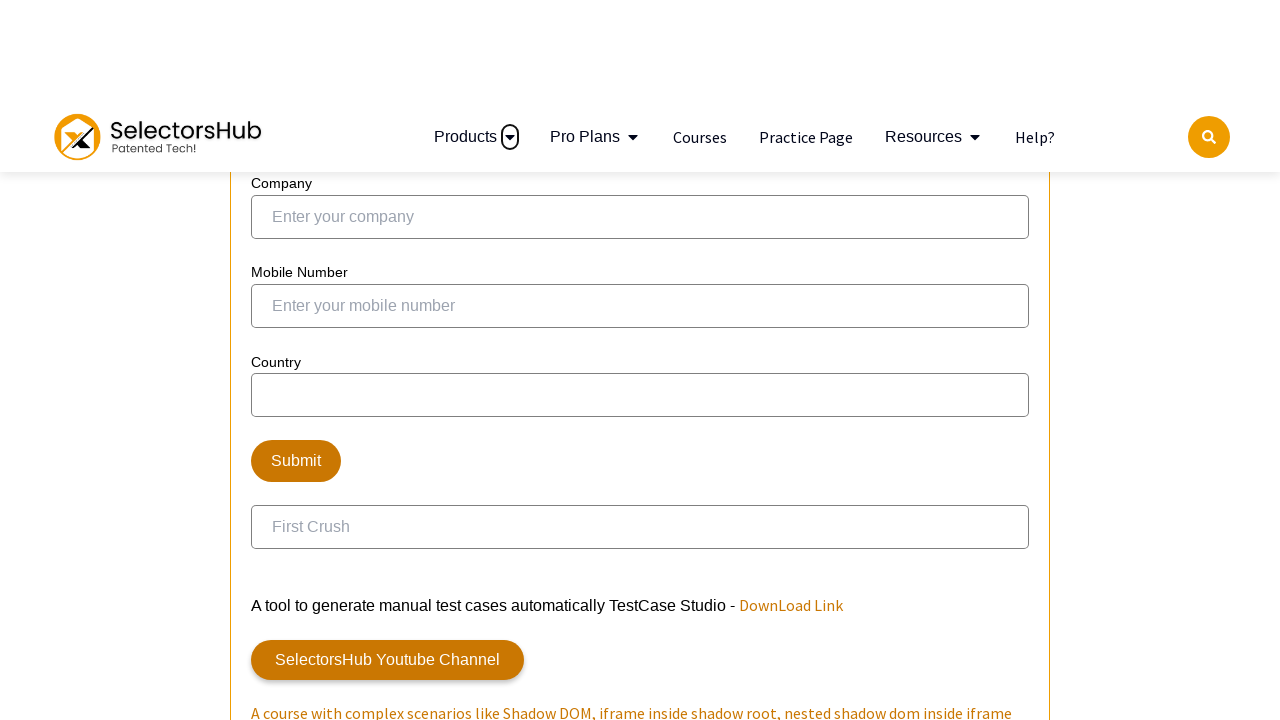

Waited for scrolling to complete
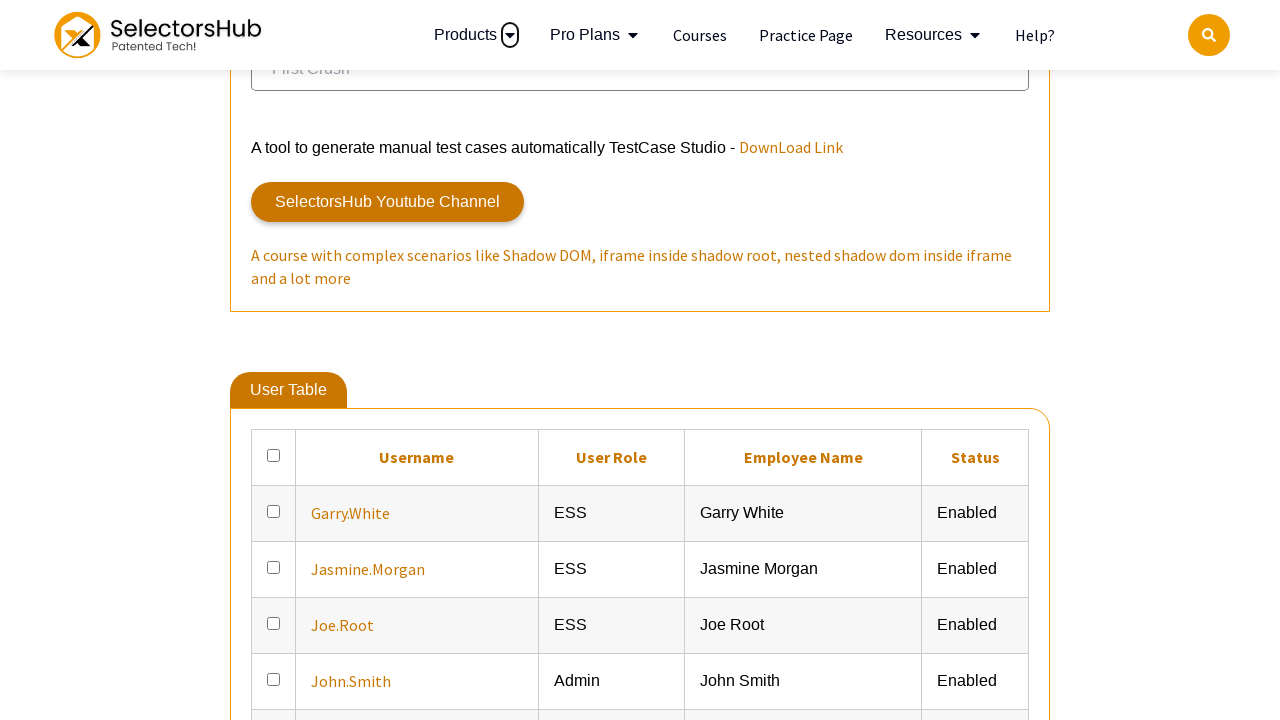

Retrieved page URL using JavaScript
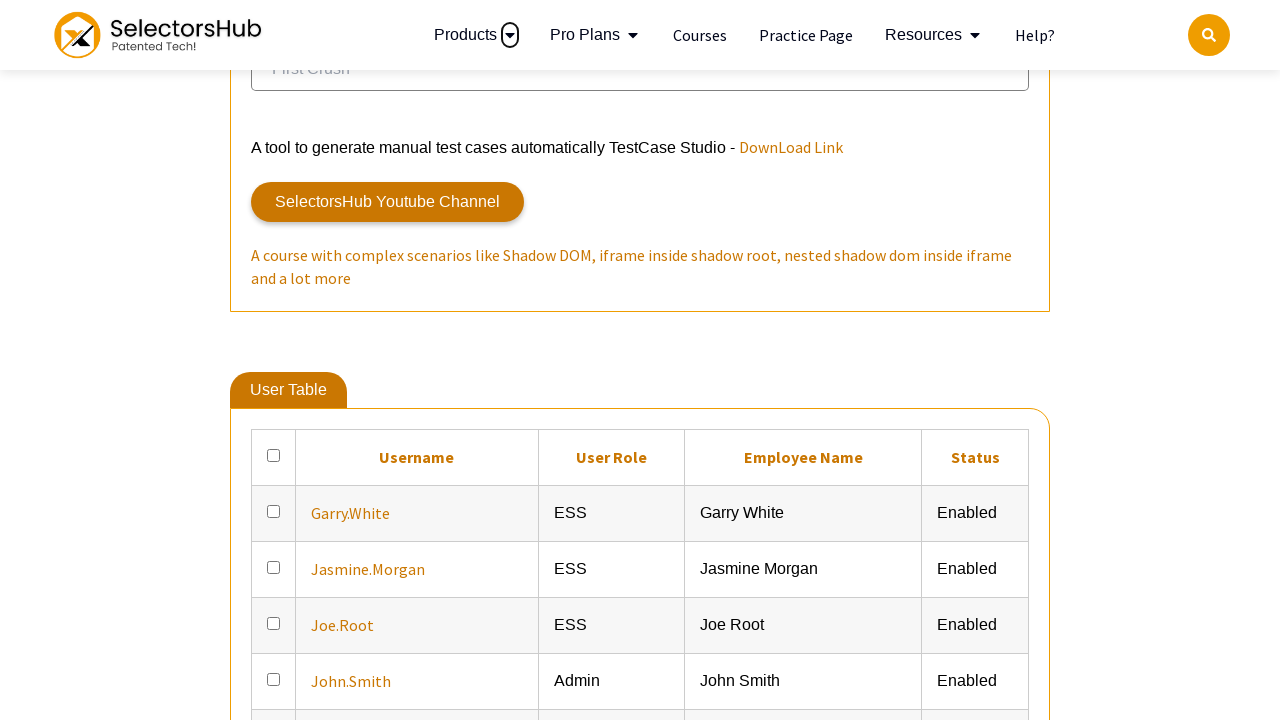

Retrieved page title using JavaScript
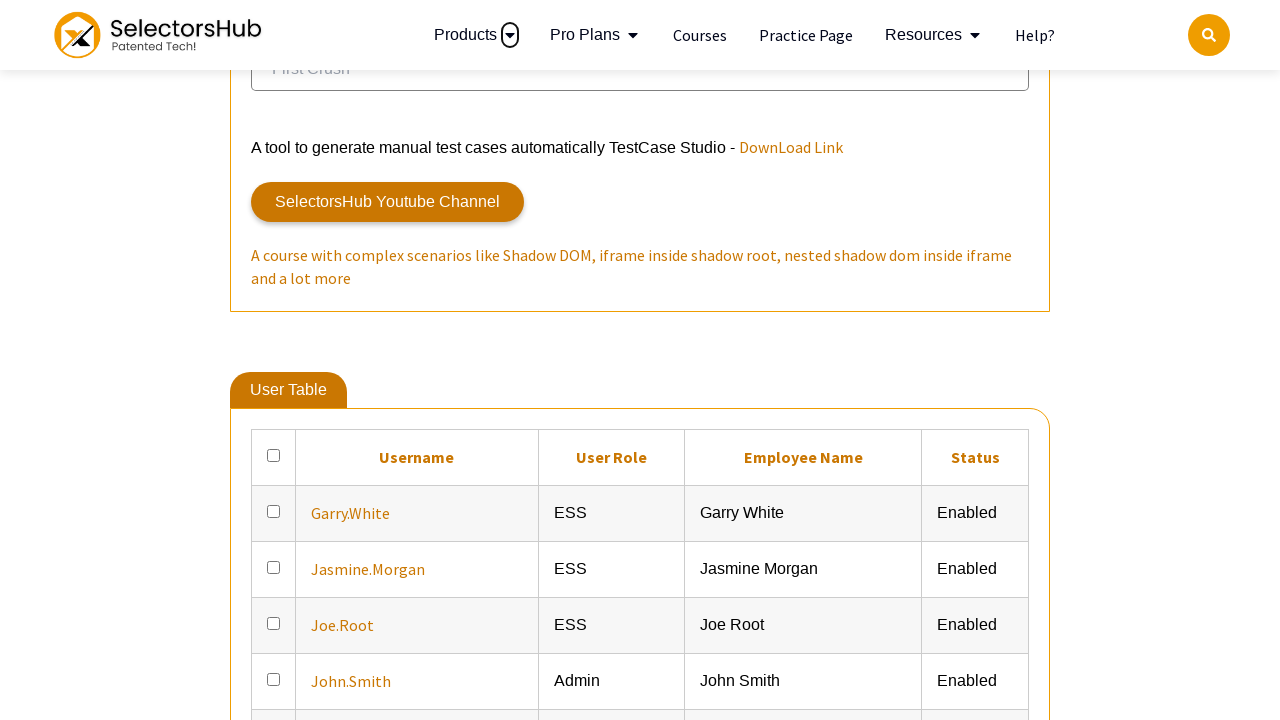

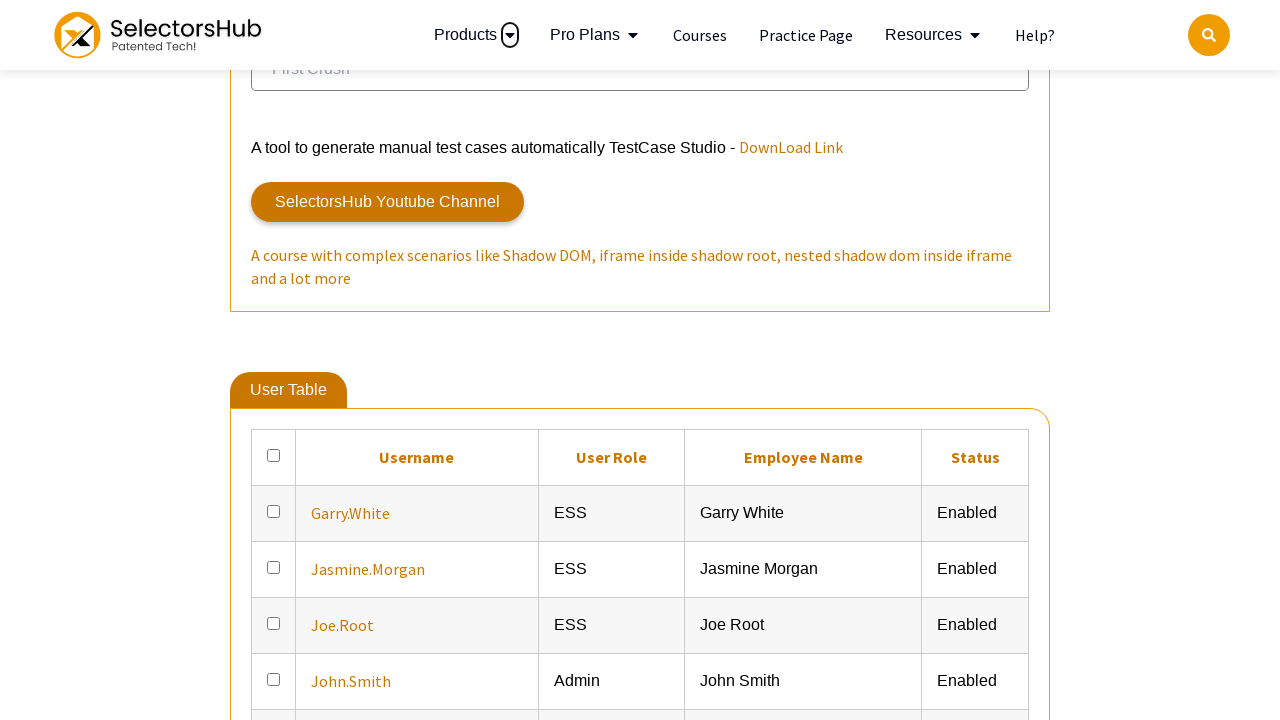